Tests displaying all items by clicking the All filter link after filtering.

Starting URL: https://demo.playwright.dev/todomvc

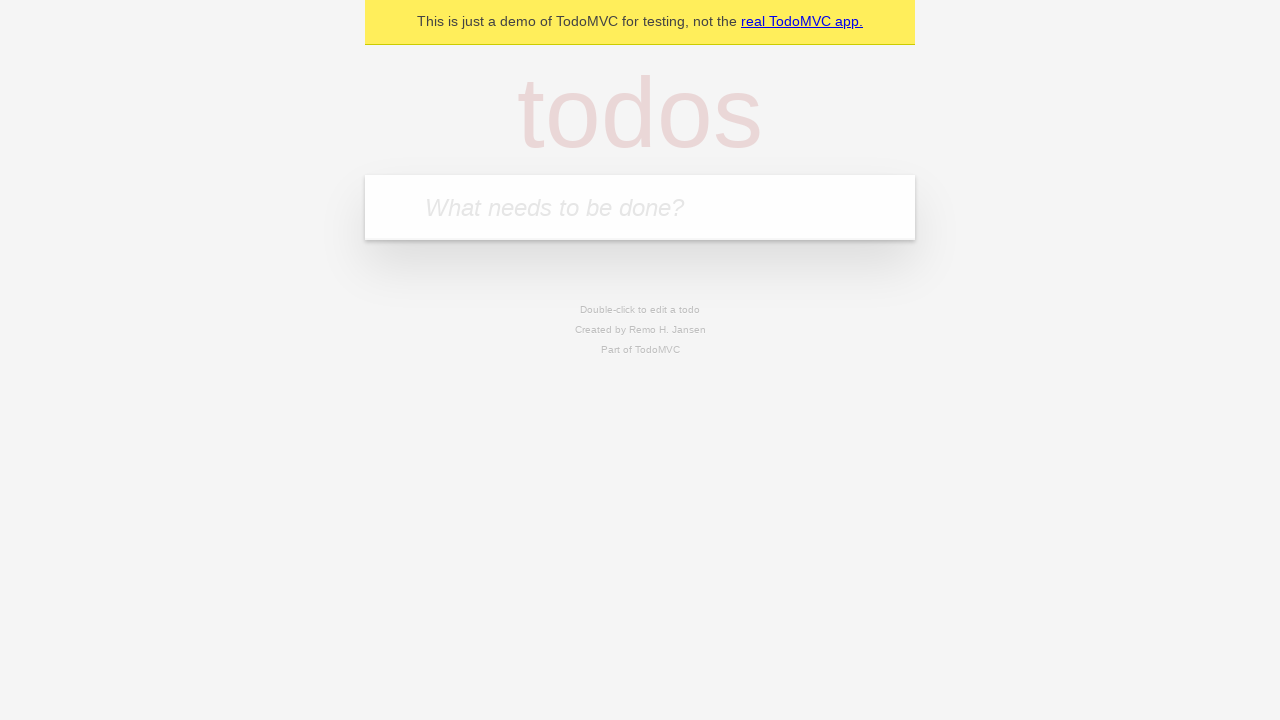

Filled todo input with 'buy some cheese' on internal:attr=[placeholder="What needs to be done?"i]
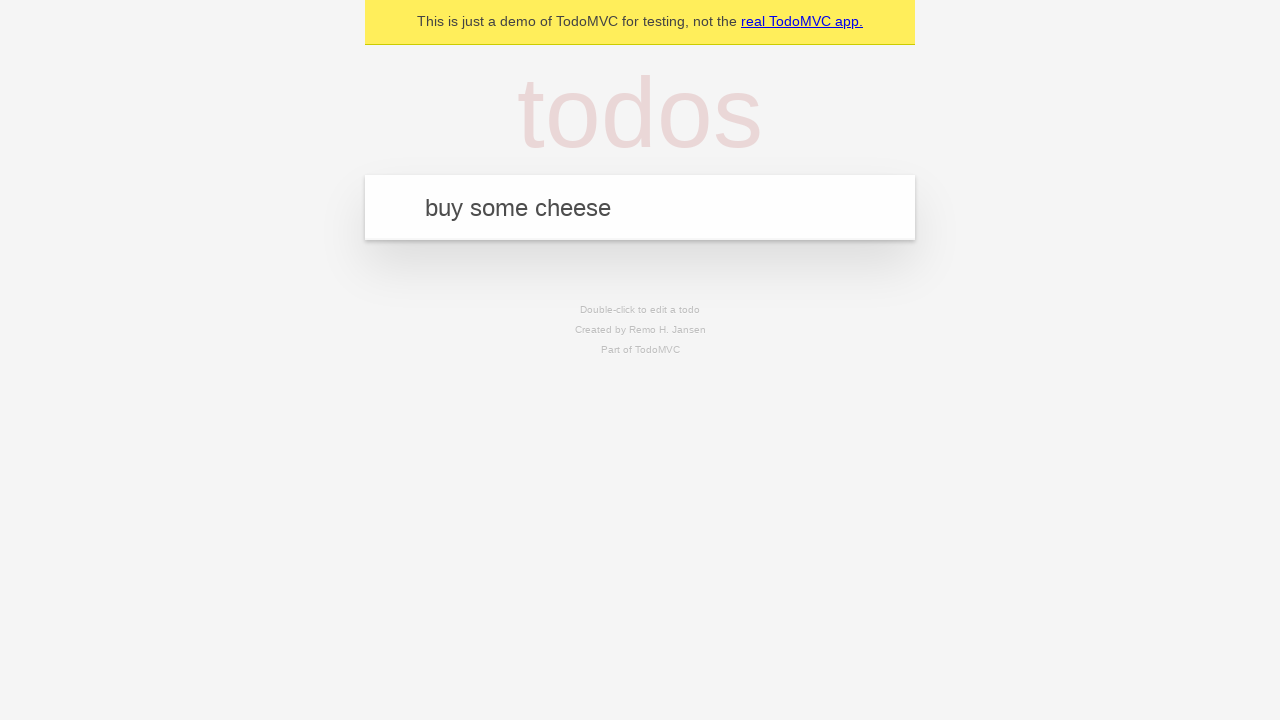

Pressed Enter to add first todo item on internal:attr=[placeholder="What needs to be done?"i]
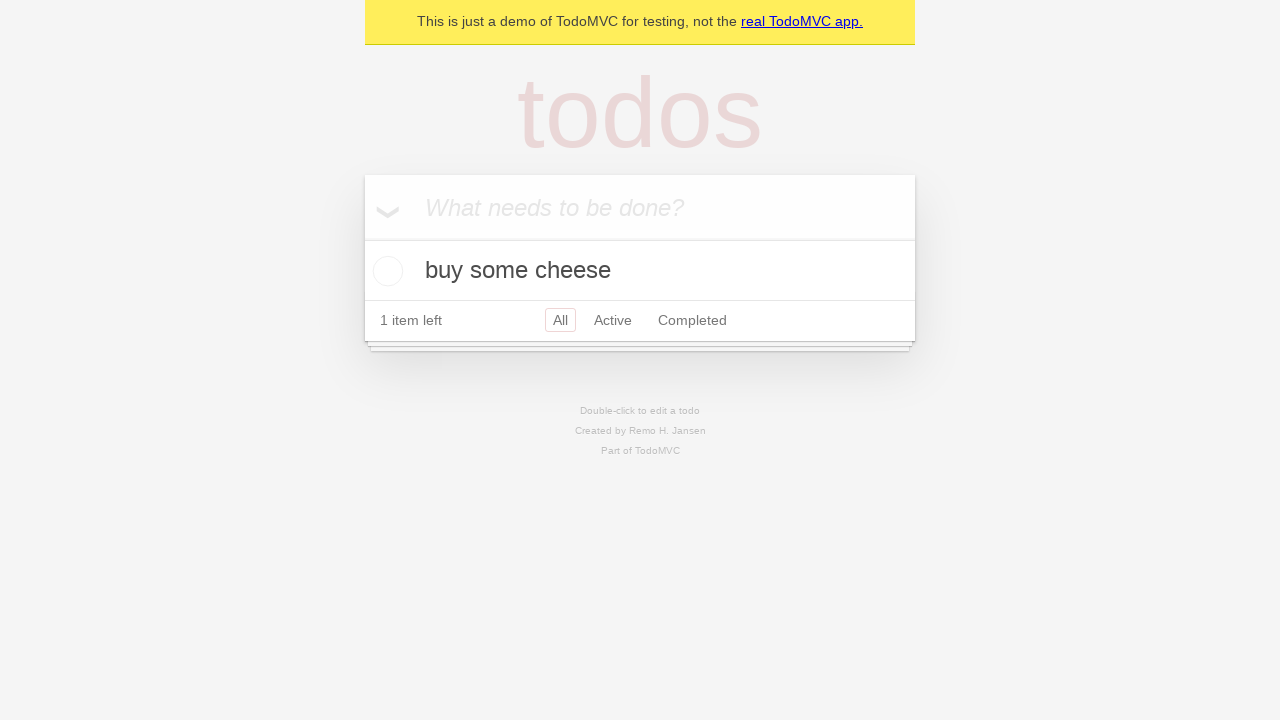

Filled todo input with 'feed the cat' on internal:attr=[placeholder="What needs to be done?"i]
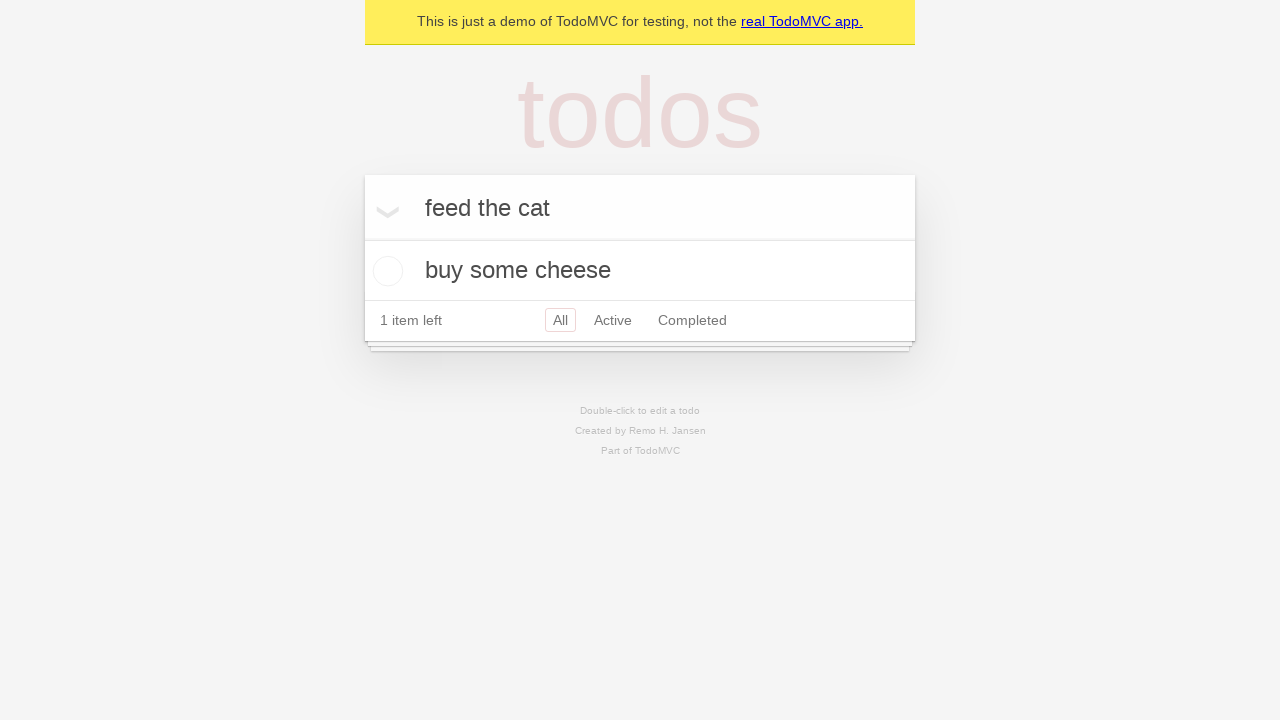

Pressed Enter to add second todo item on internal:attr=[placeholder="What needs to be done?"i]
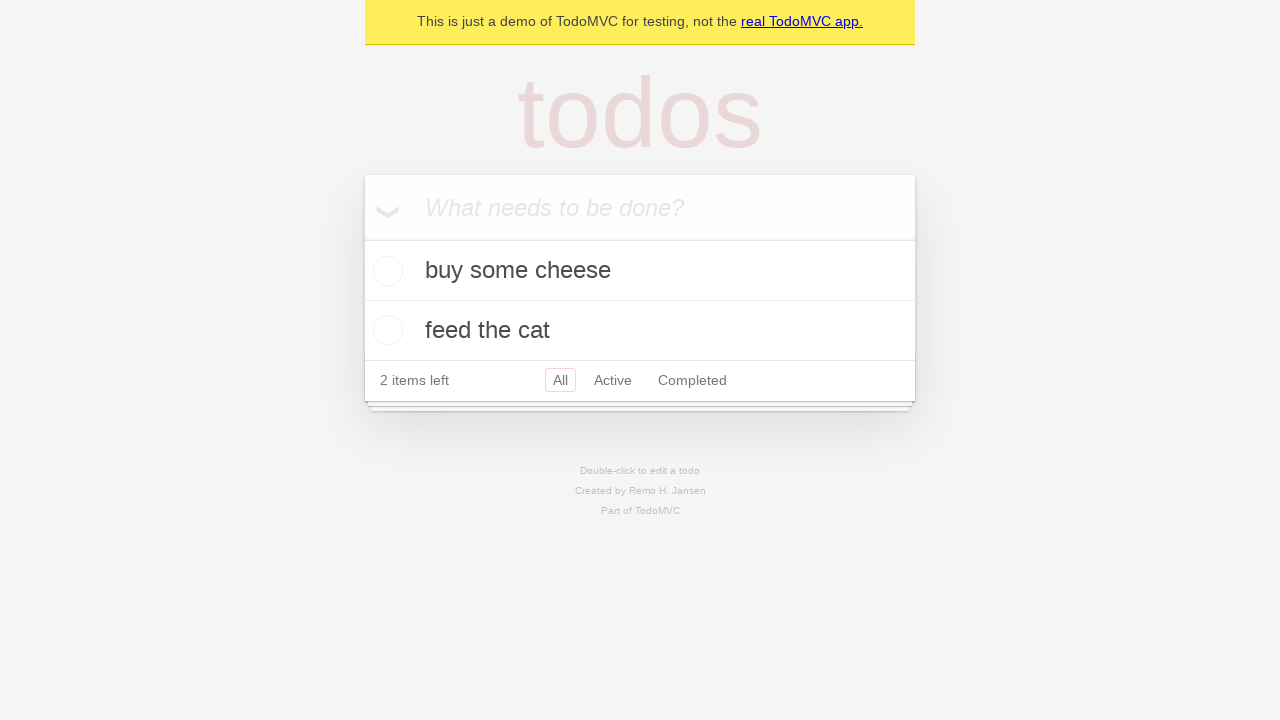

Filled todo input with 'book a doctors appointment' on internal:attr=[placeholder="What needs to be done?"i]
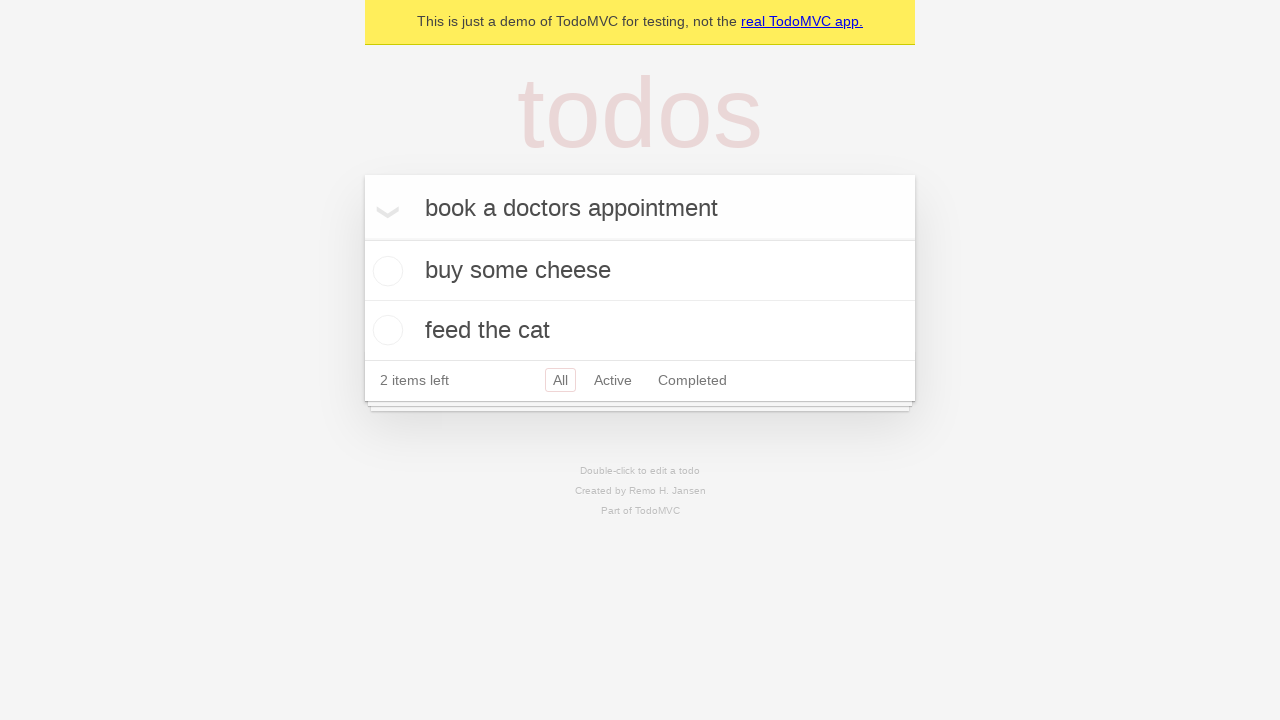

Pressed Enter to add third todo item on internal:attr=[placeholder="What needs to be done?"i]
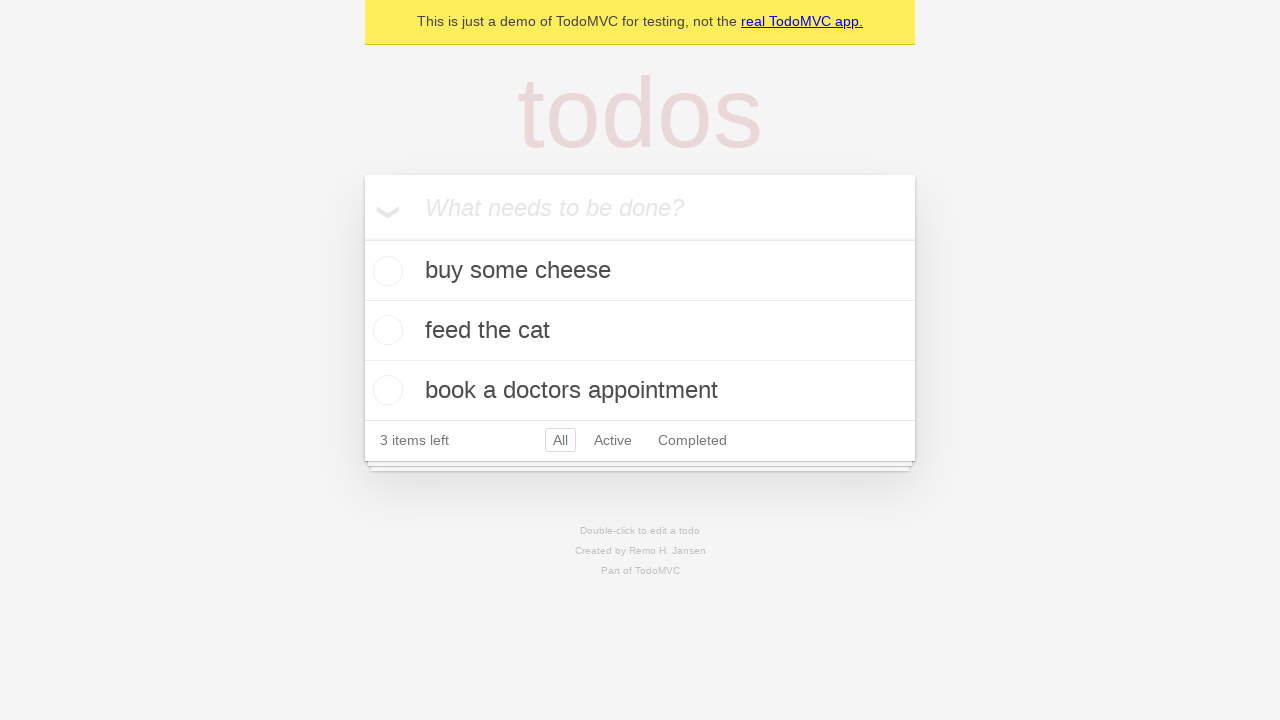

Checked the second todo item at (385, 330) on internal:testid=[data-testid="todo-item"s] >> nth=1 >> internal:role=checkbox
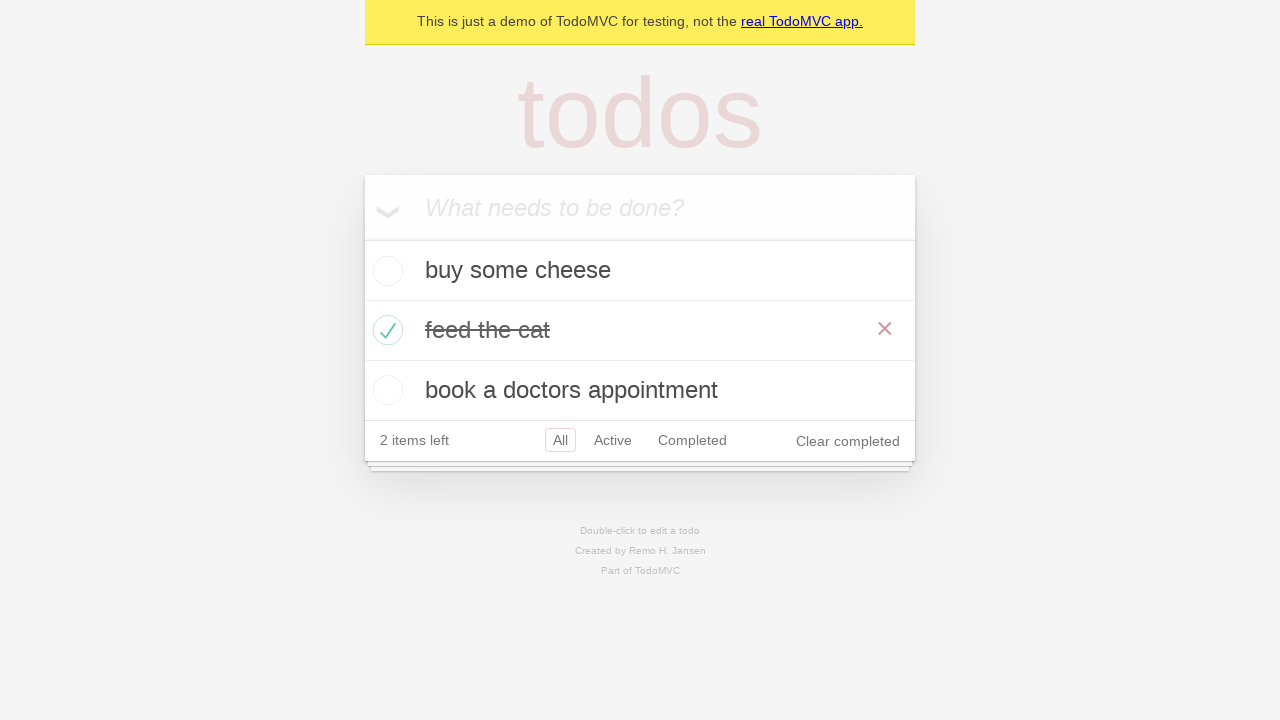

Clicked Active filter link to display only active items at (613, 440) on internal:role=link[name="Active"i]
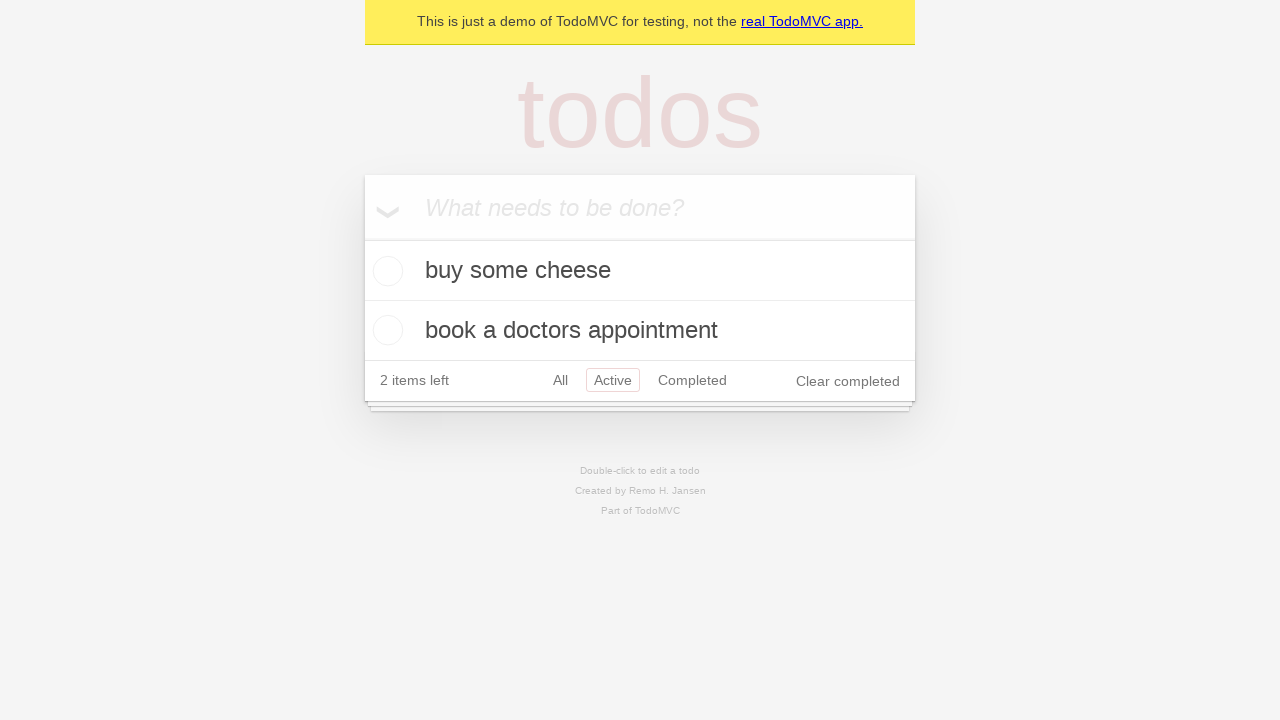

Clicked Completed filter link to display only completed items at (692, 380) on internal:role=link[name="Completed"i]
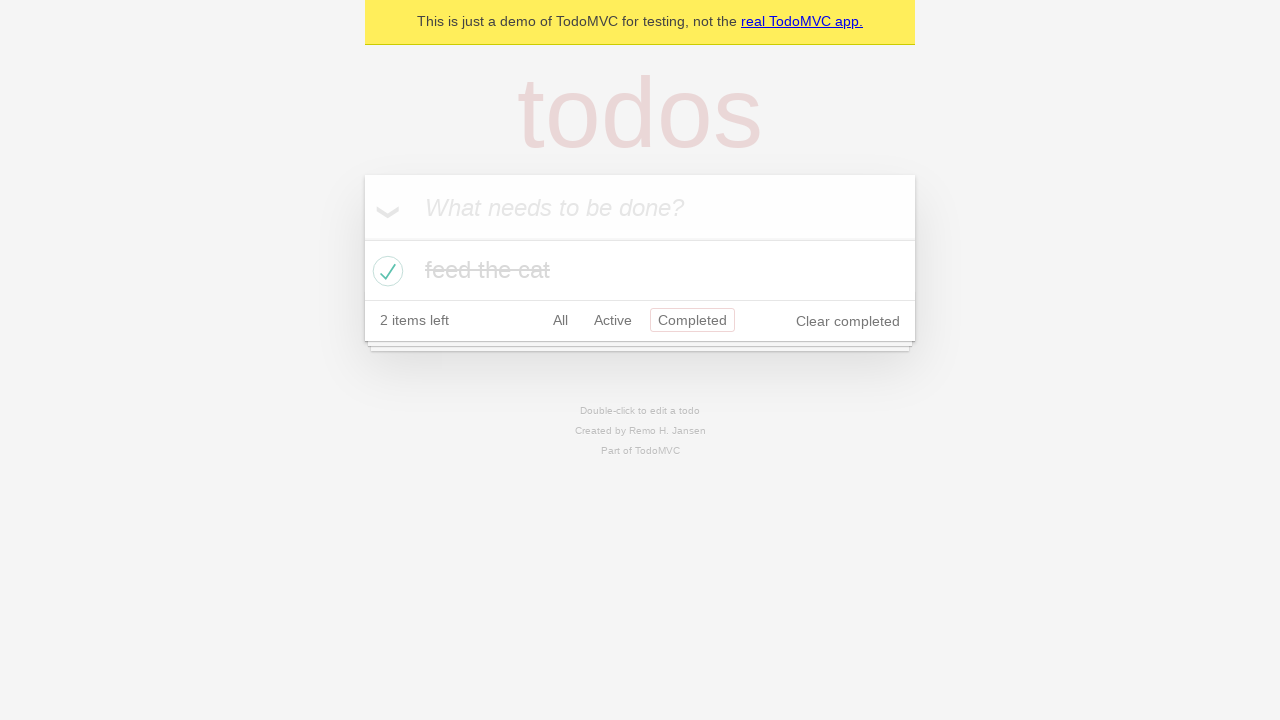

Clicked All filter link to display all items at (560, 320) on internal:role=link[name="All"i]
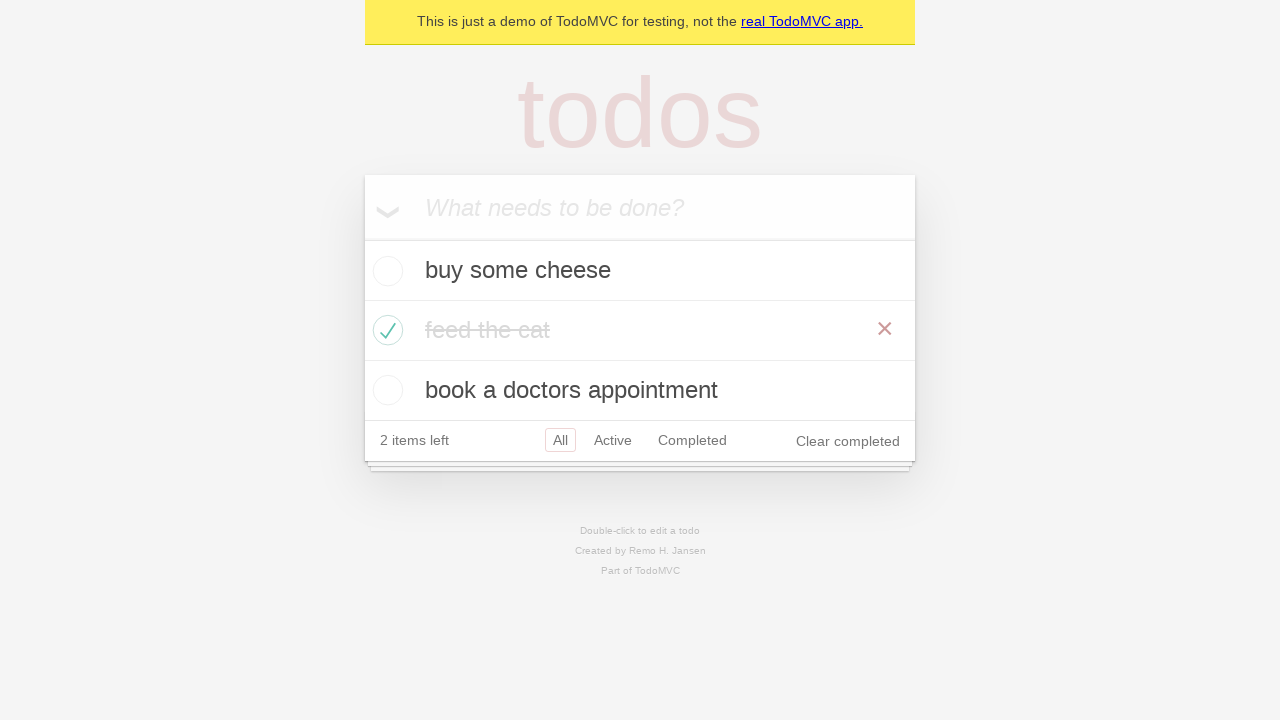

Waited for all todo items to load
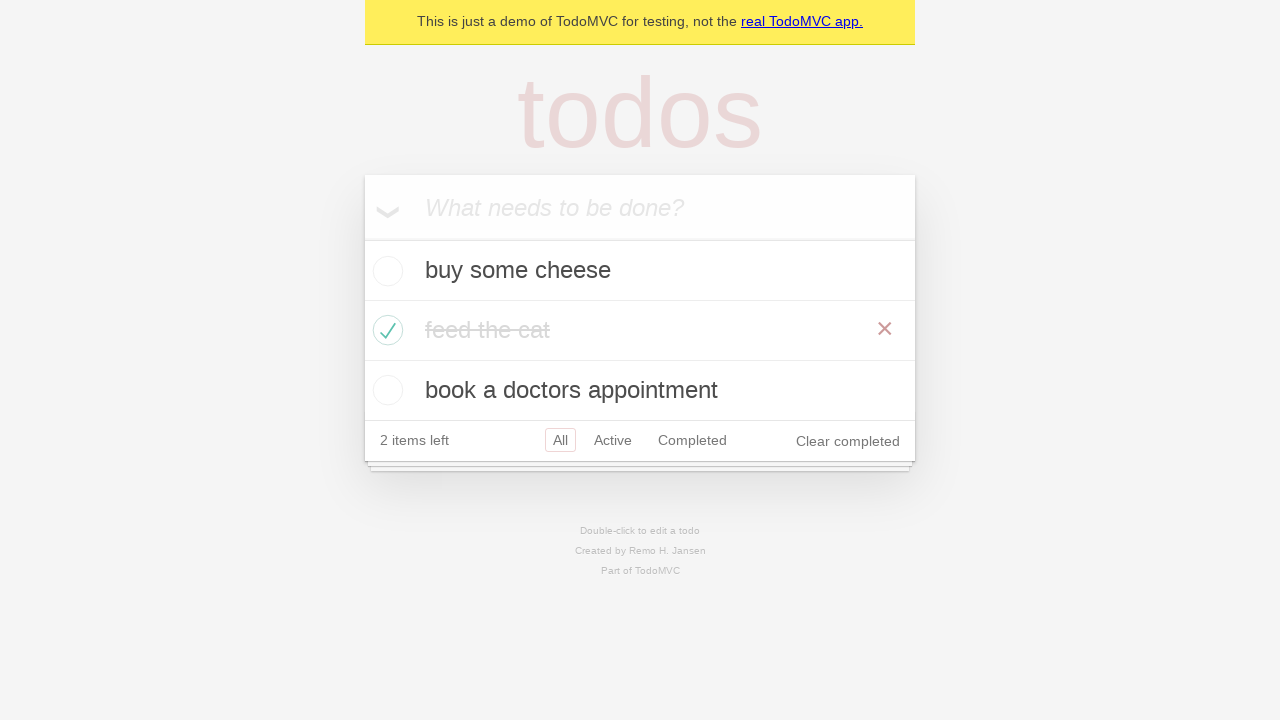

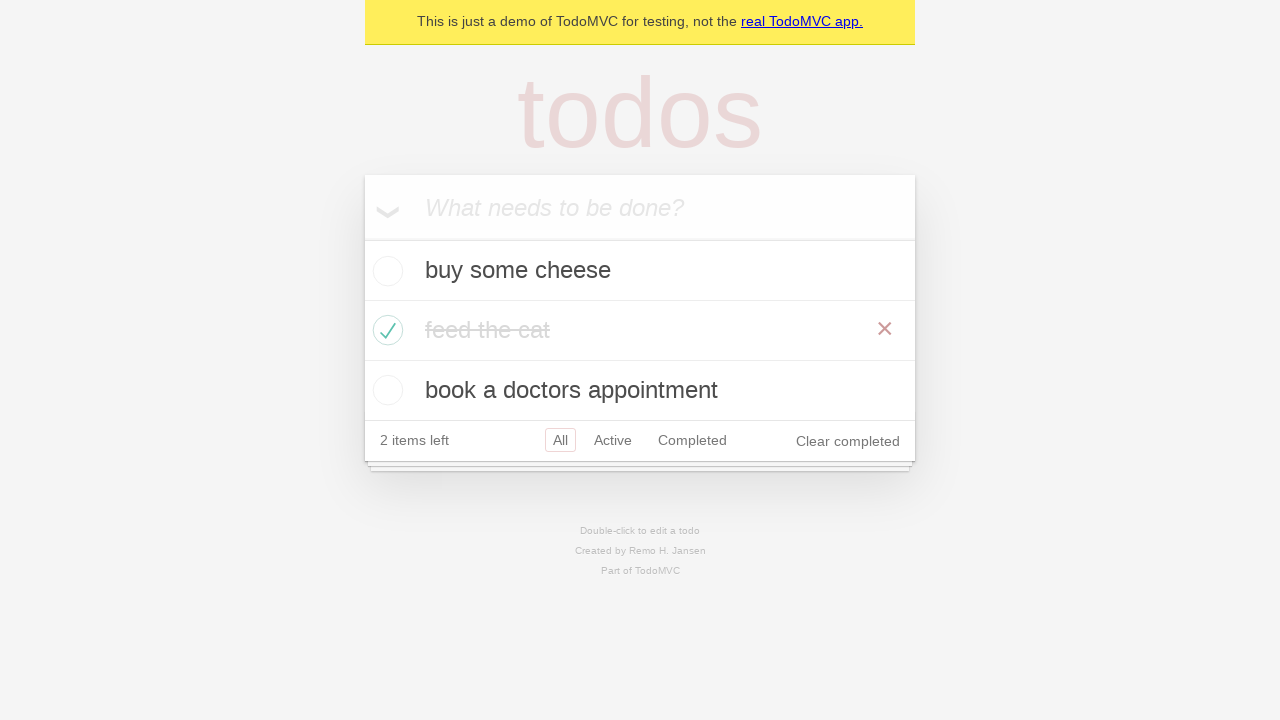